Tests marking all items as completed using the toggle-all checkbox

Starting URL: https://demo.playwright.dev/todomvc

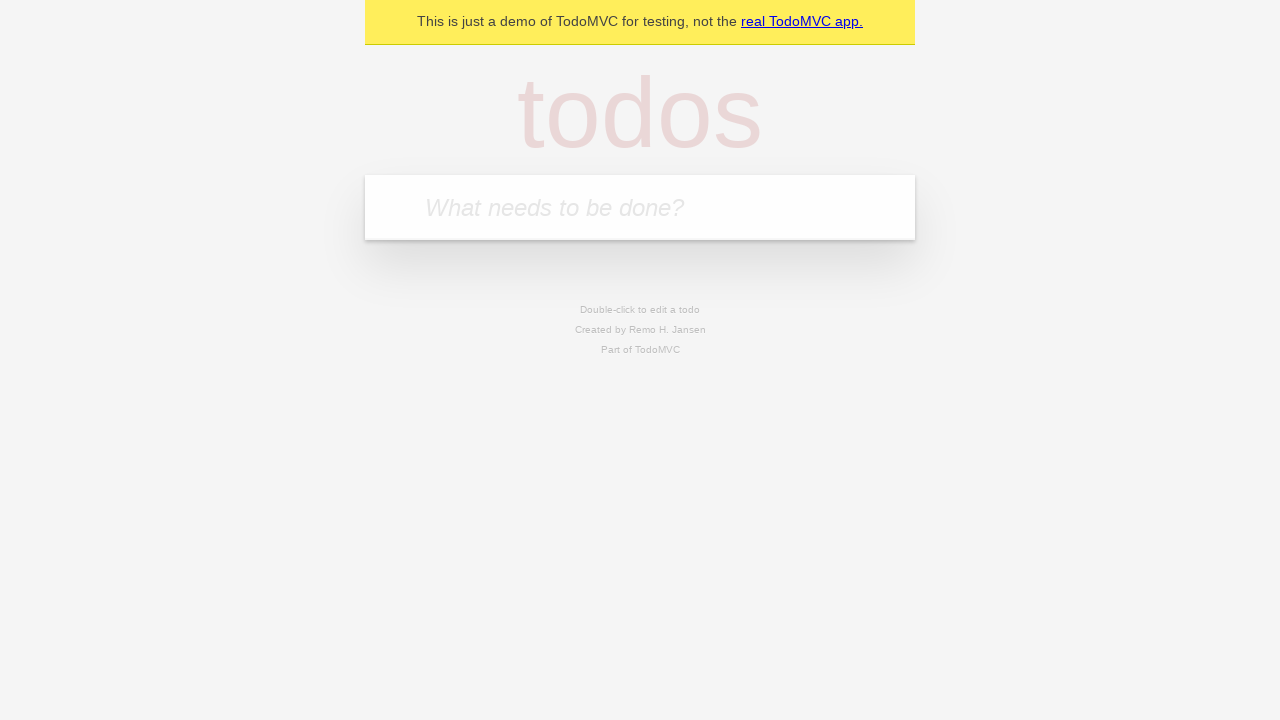

Filled new todo input with 'buy some cheese' on .new-todo
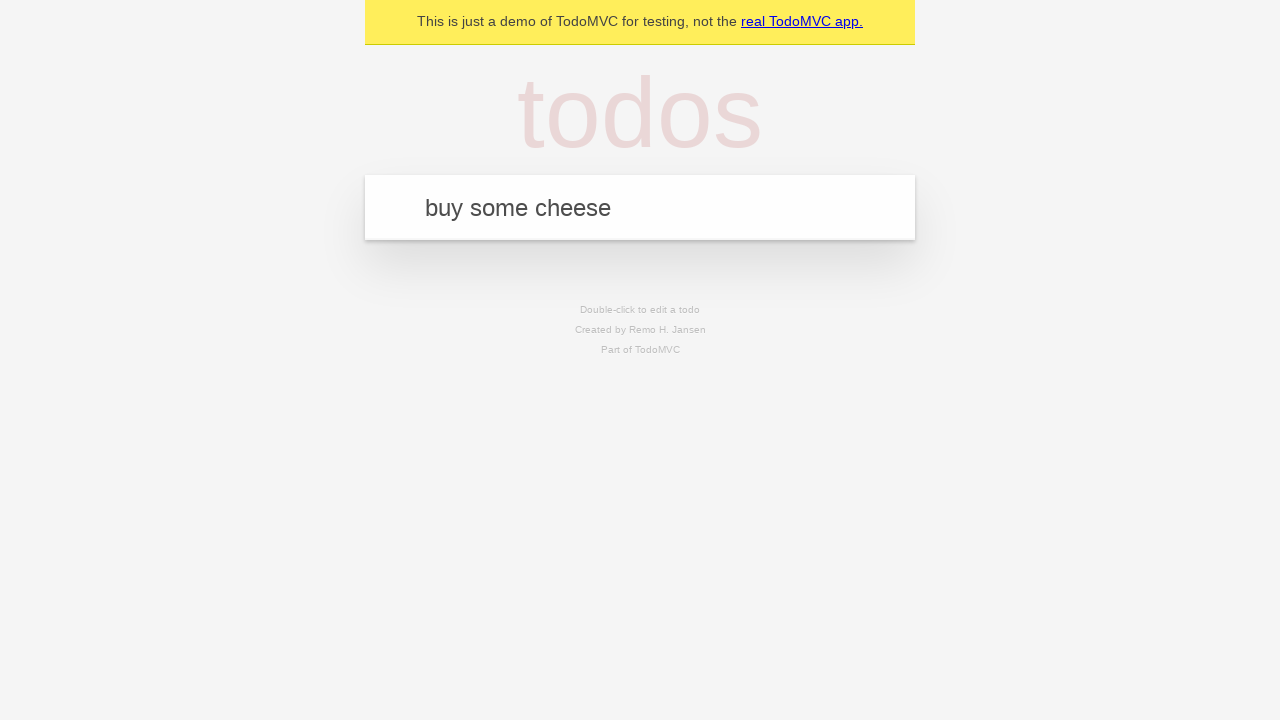

Pressed Enter to add first todo on .new-todo
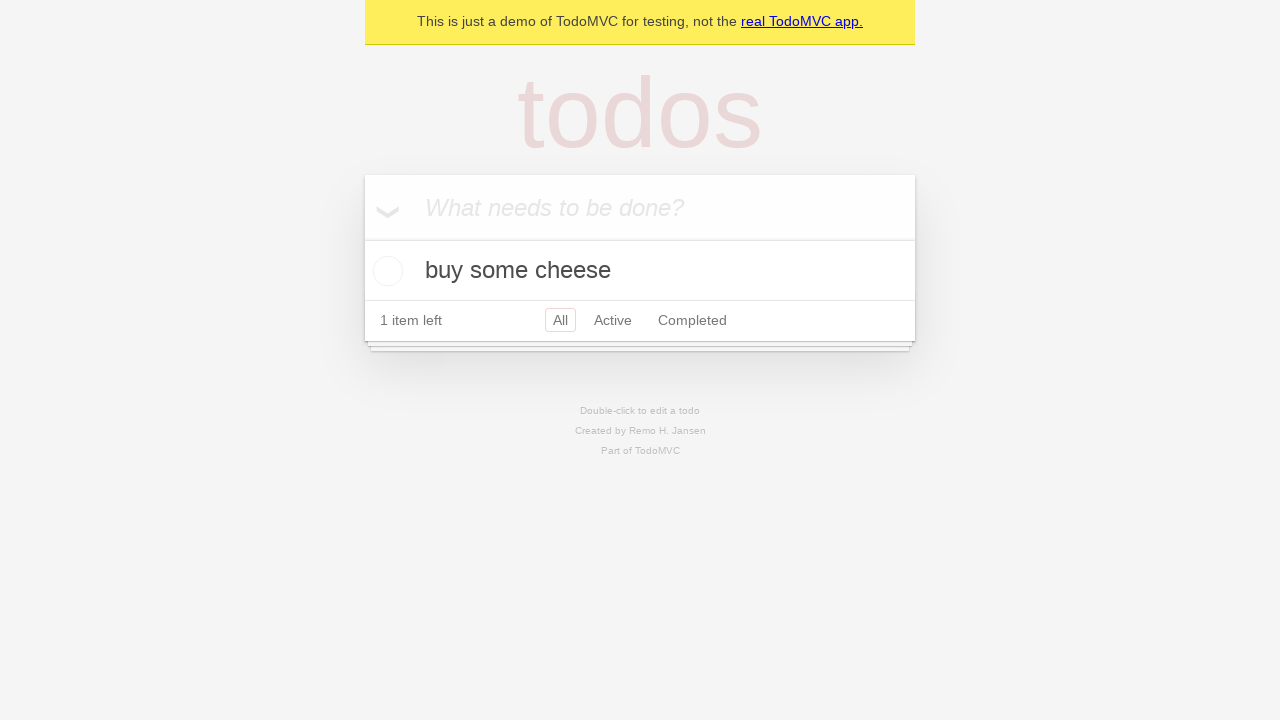

Filled new todo input with 'feed the cat' on .new-todo
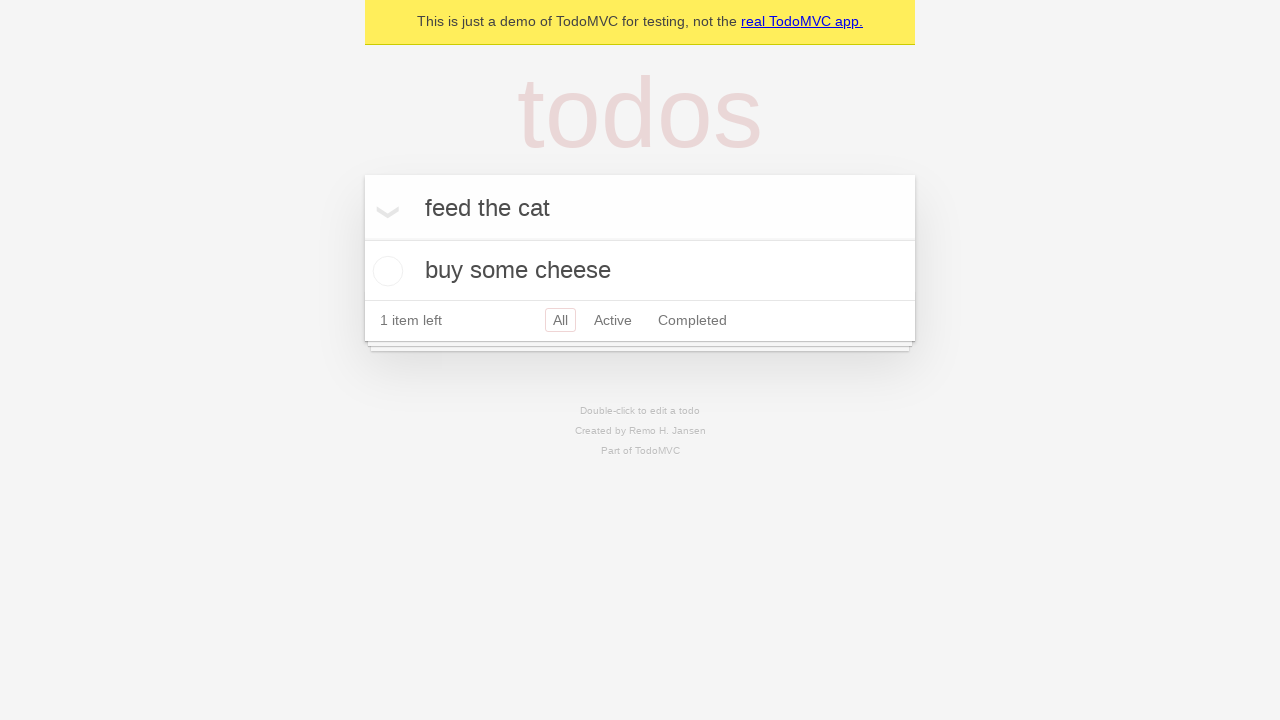

Pressed Enter to add second todo on .new-todo
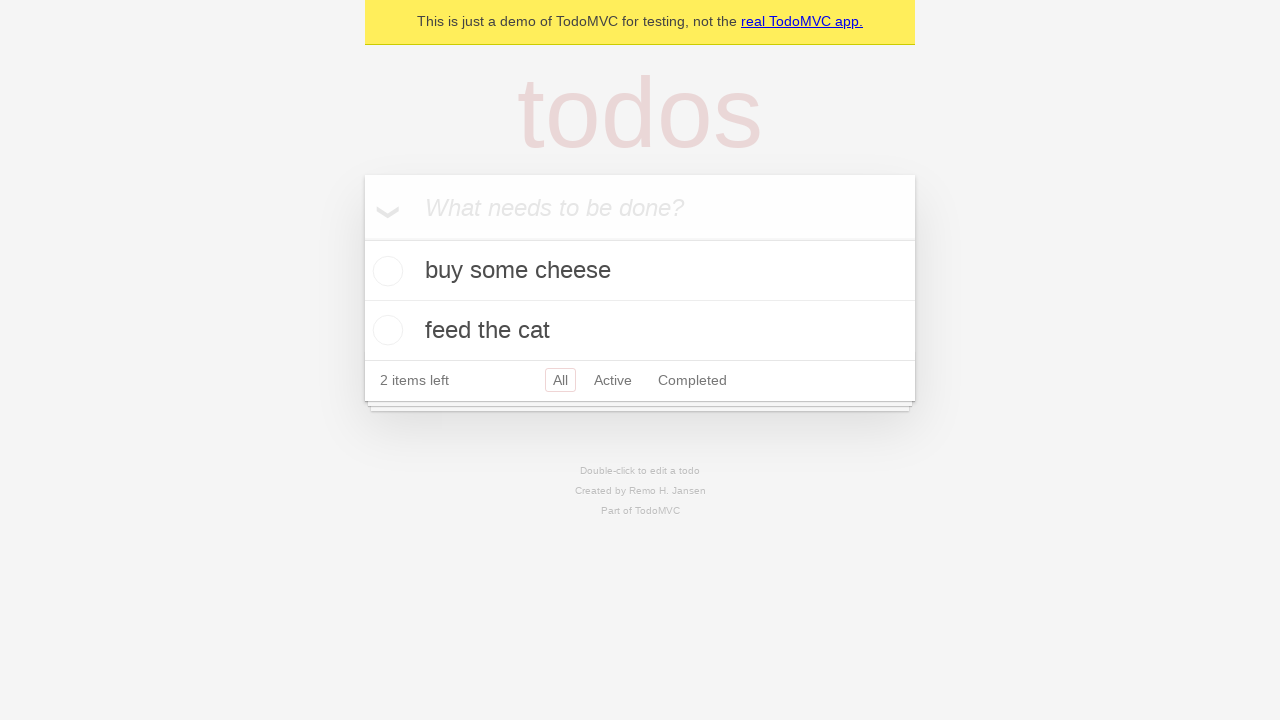

Filled new todo input with 'book a doctors appointment' on .new-todo
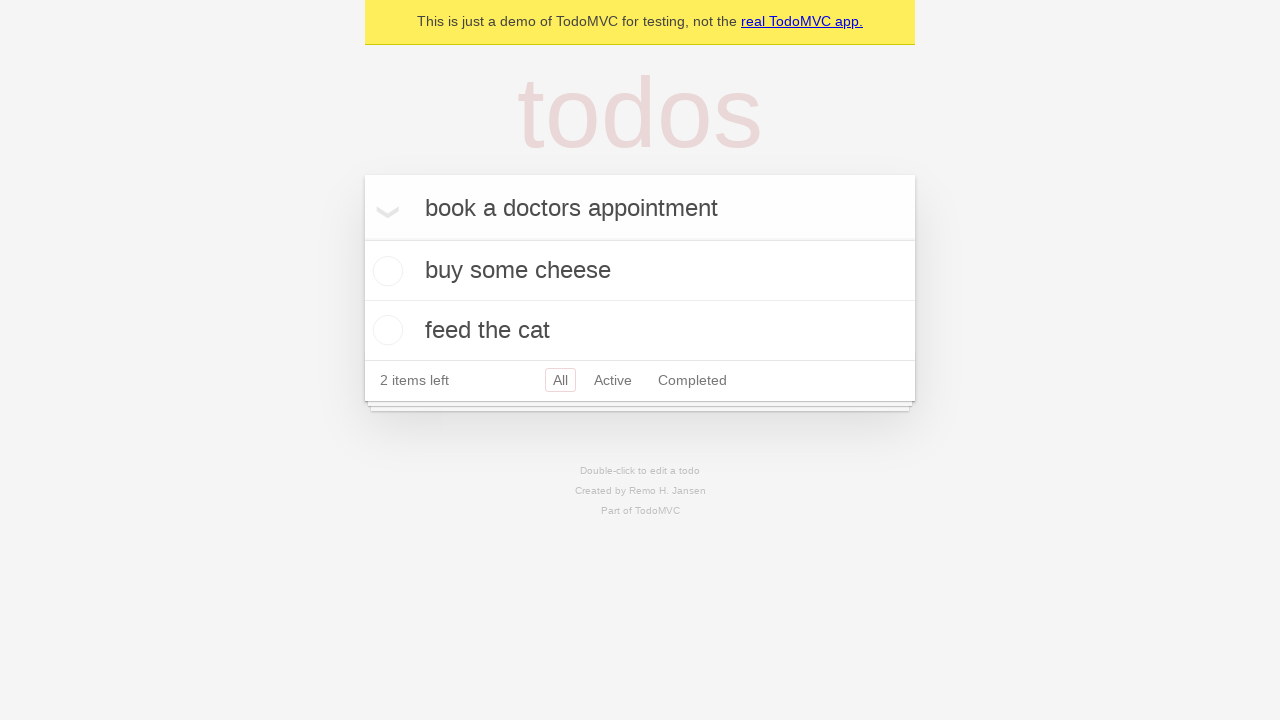

Pressed Enter to add third todo on .new-todo
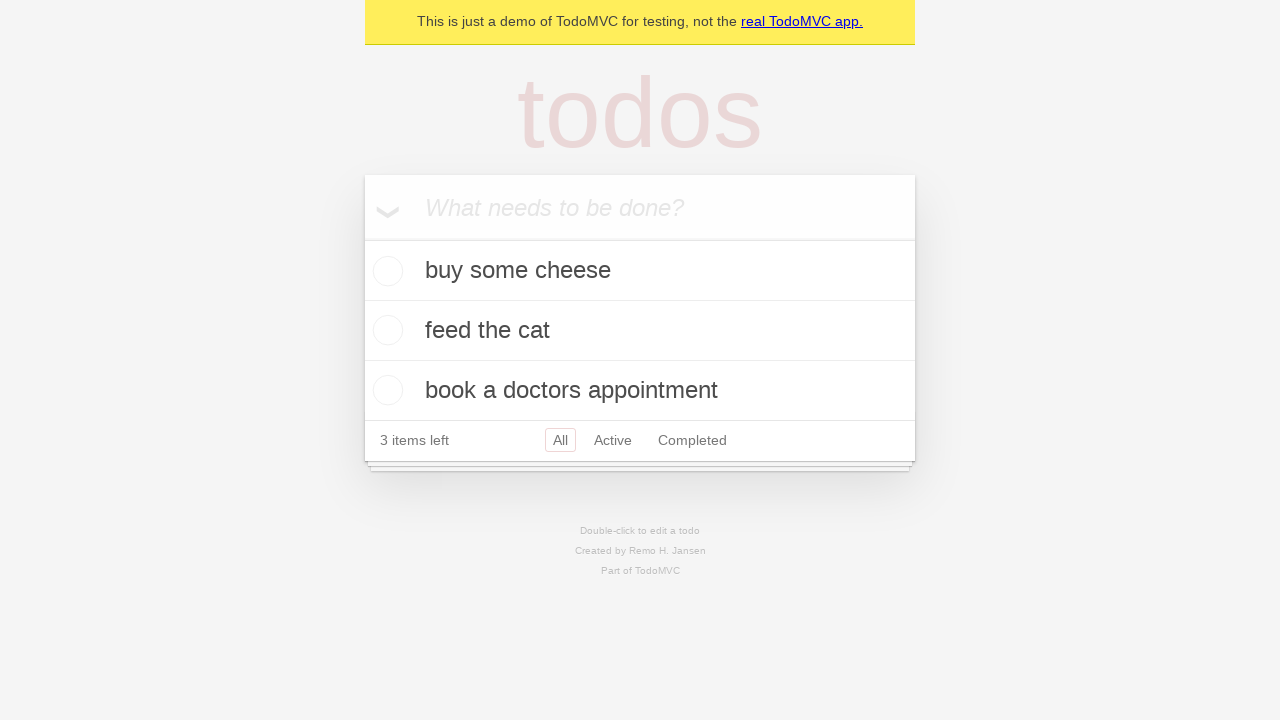

Waited for all three todos to be added to the list
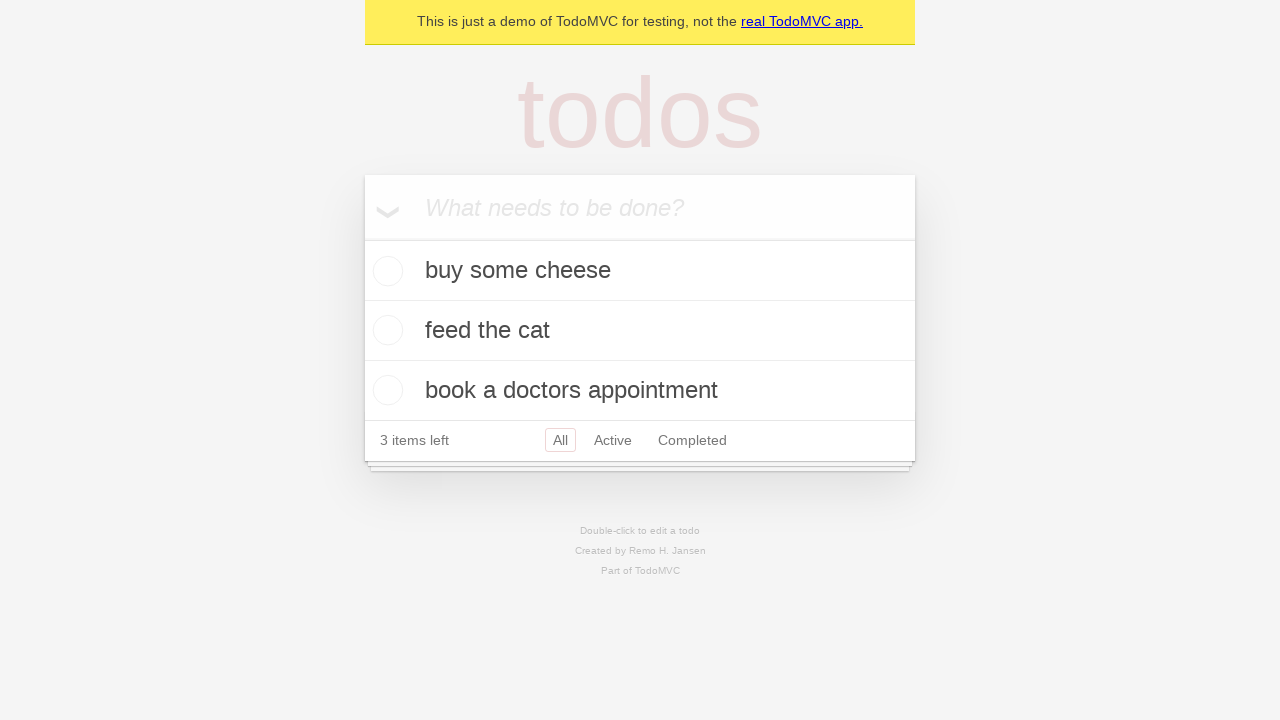

Clicked toggle-all checkbox to mark all items as completed at (362, 238) on .toggle-all
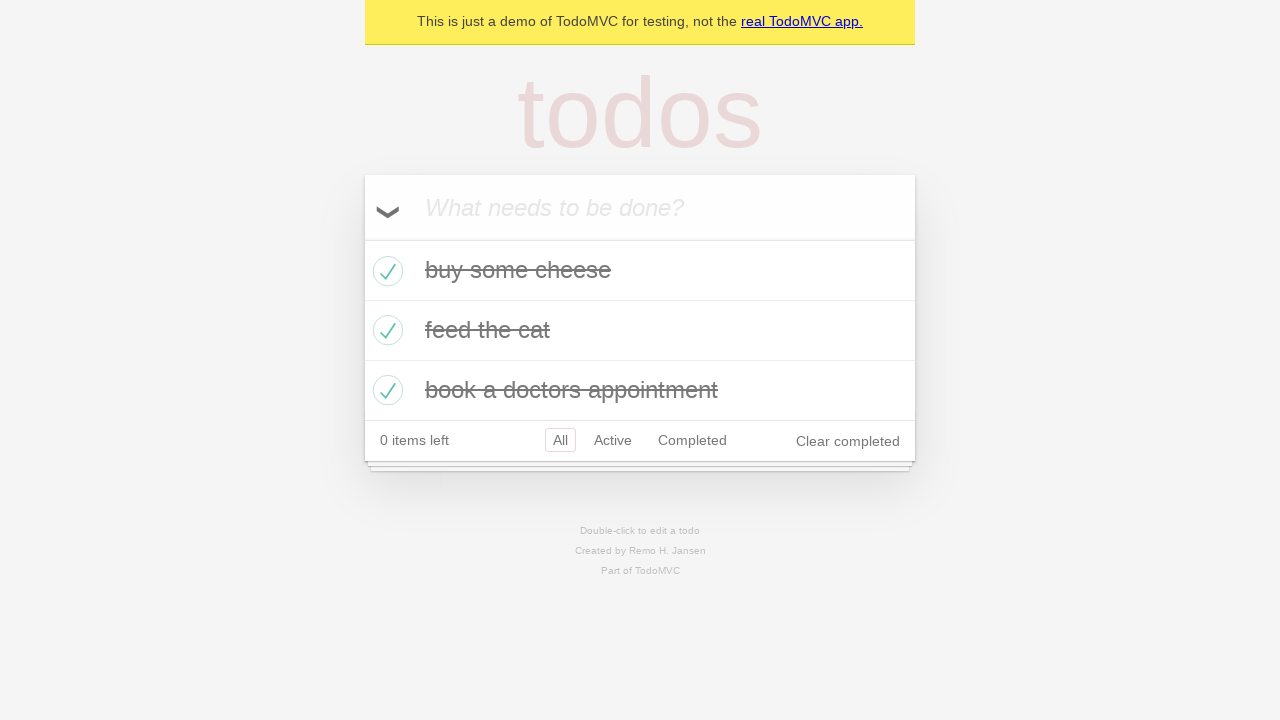

Verified all todos are marked as completed
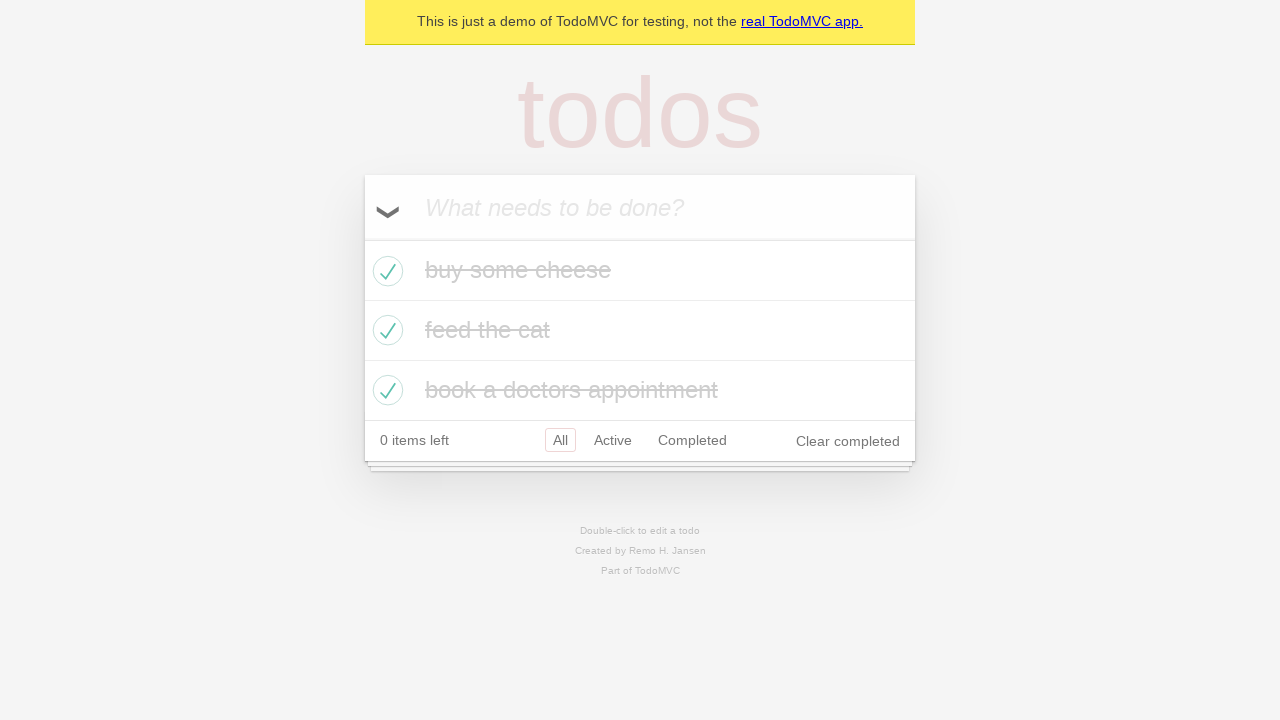

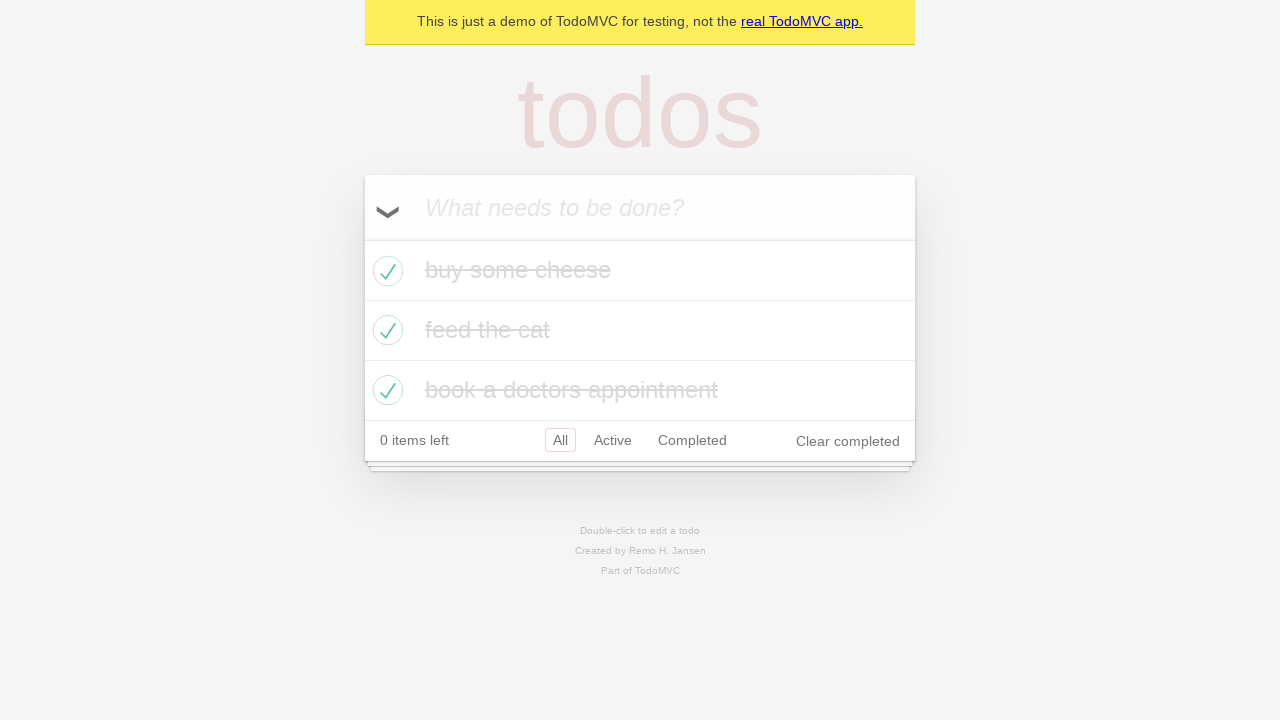